Tests dynamic controls by clicking the "Enable" button for an input field and waiting for the confirmation message to appear

Starting URL: https://the-internet.herokuapp.com/dynamic_controls

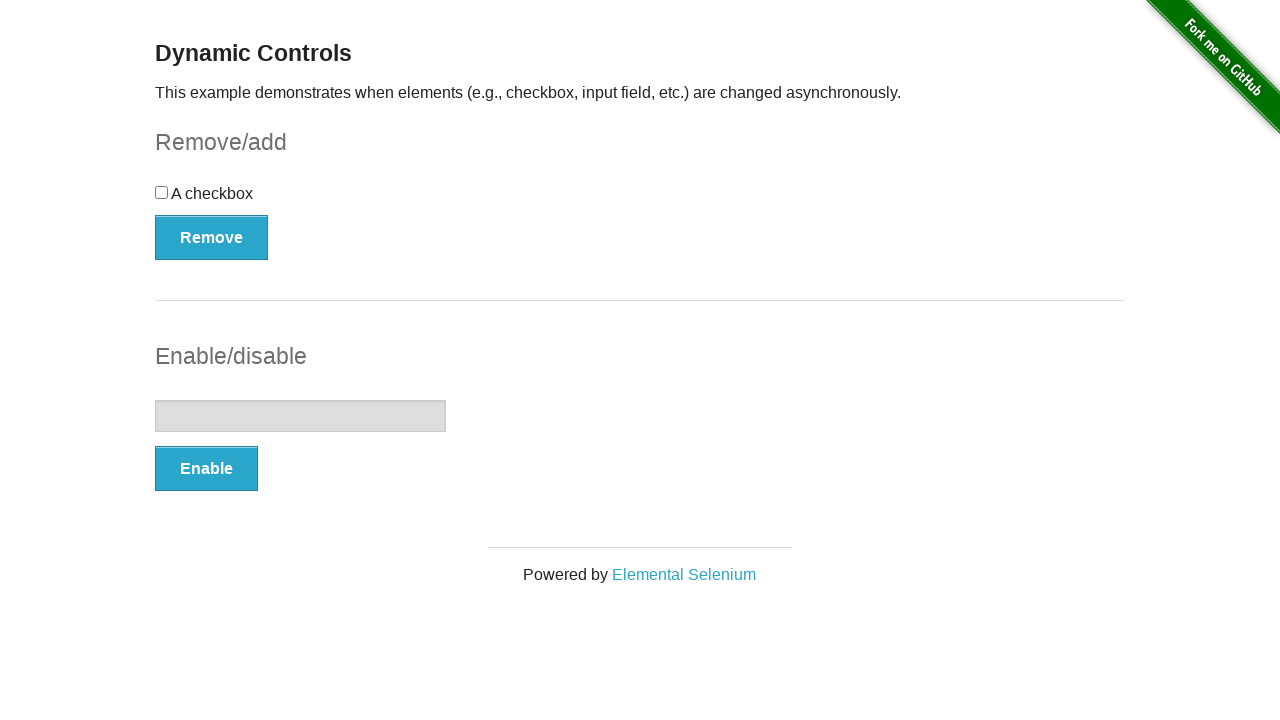

Navigated to dynamic controls page
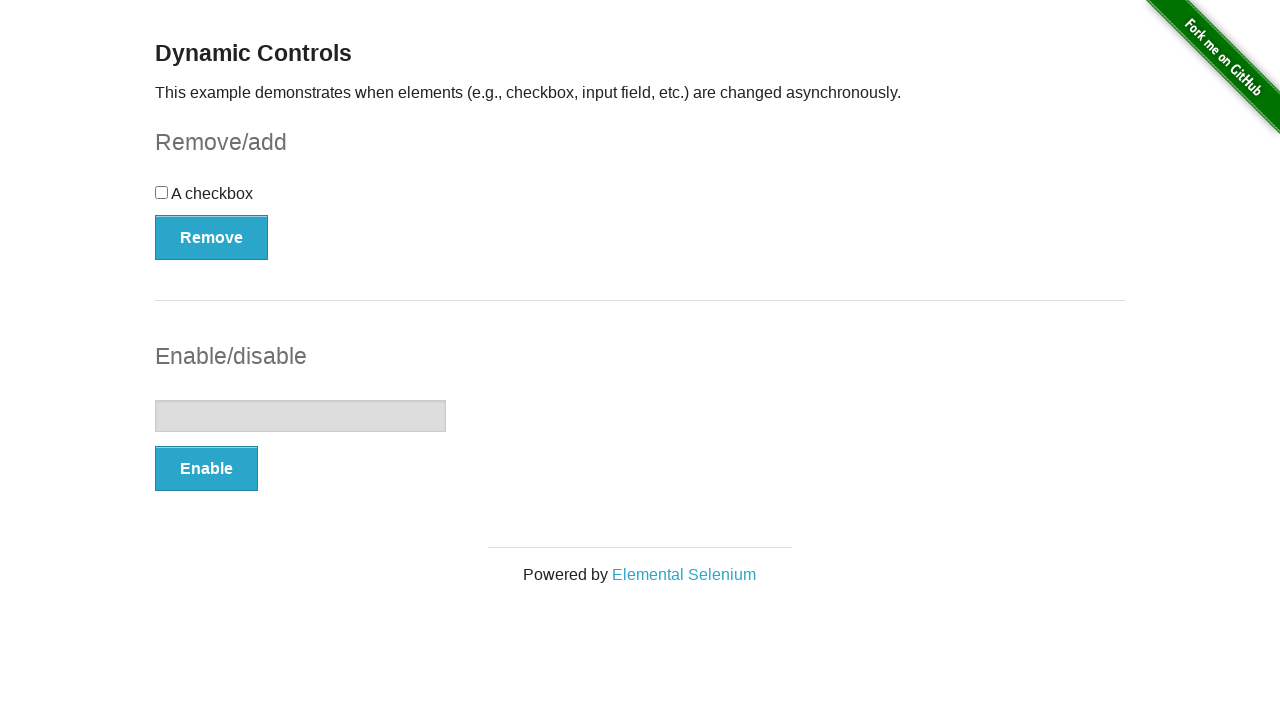

Clicked the Enable button for input field at (206, 469) on button[onclick='swapInput()']
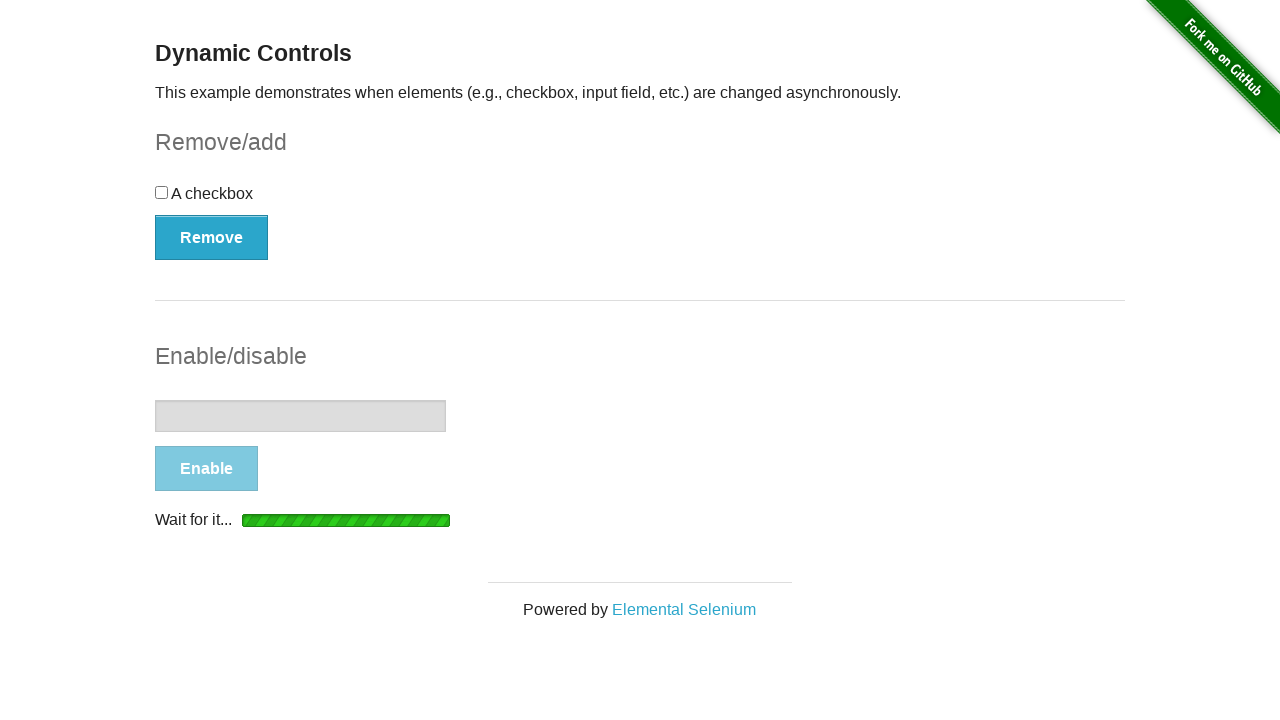

Waited for confirmation message to appear
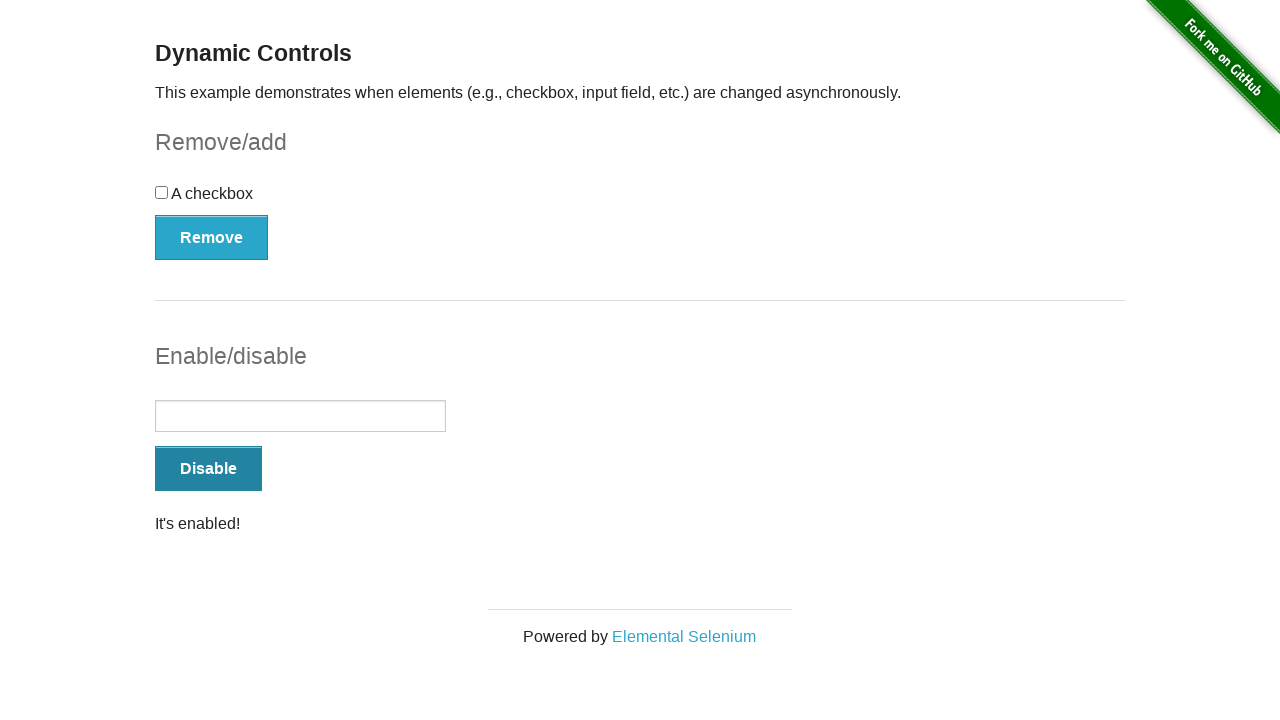

Verified message text: It's enabled!
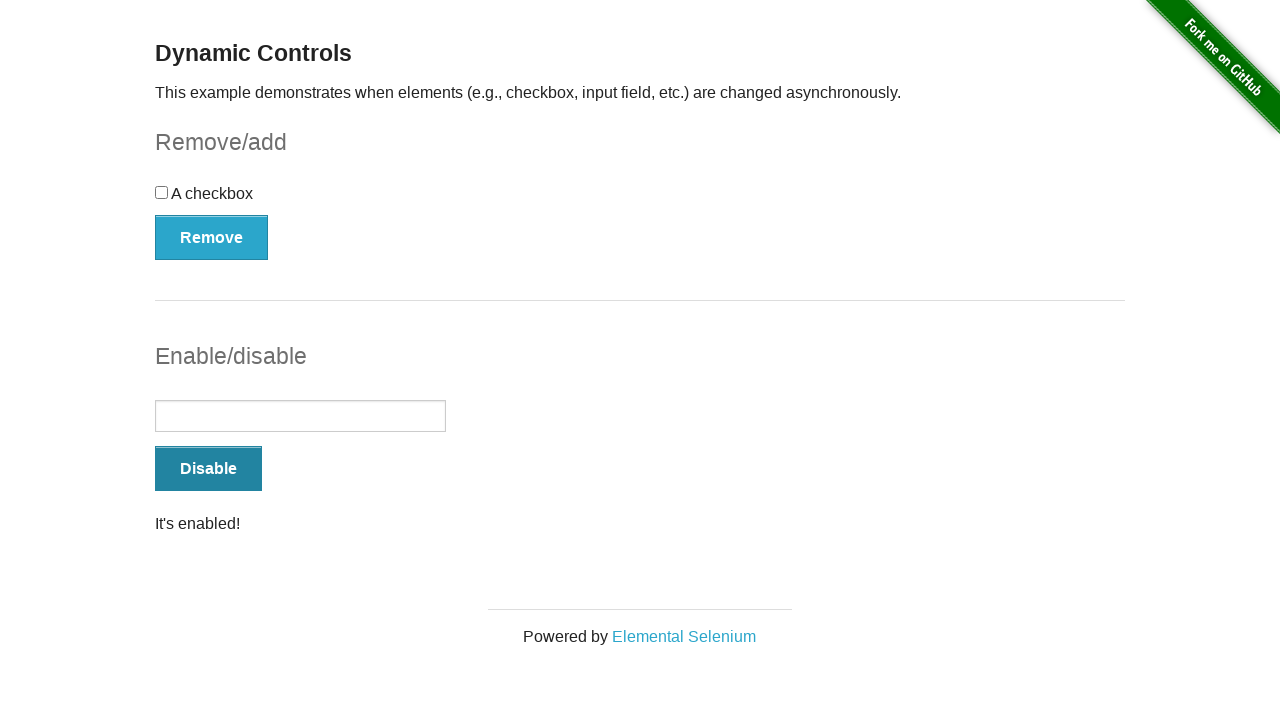

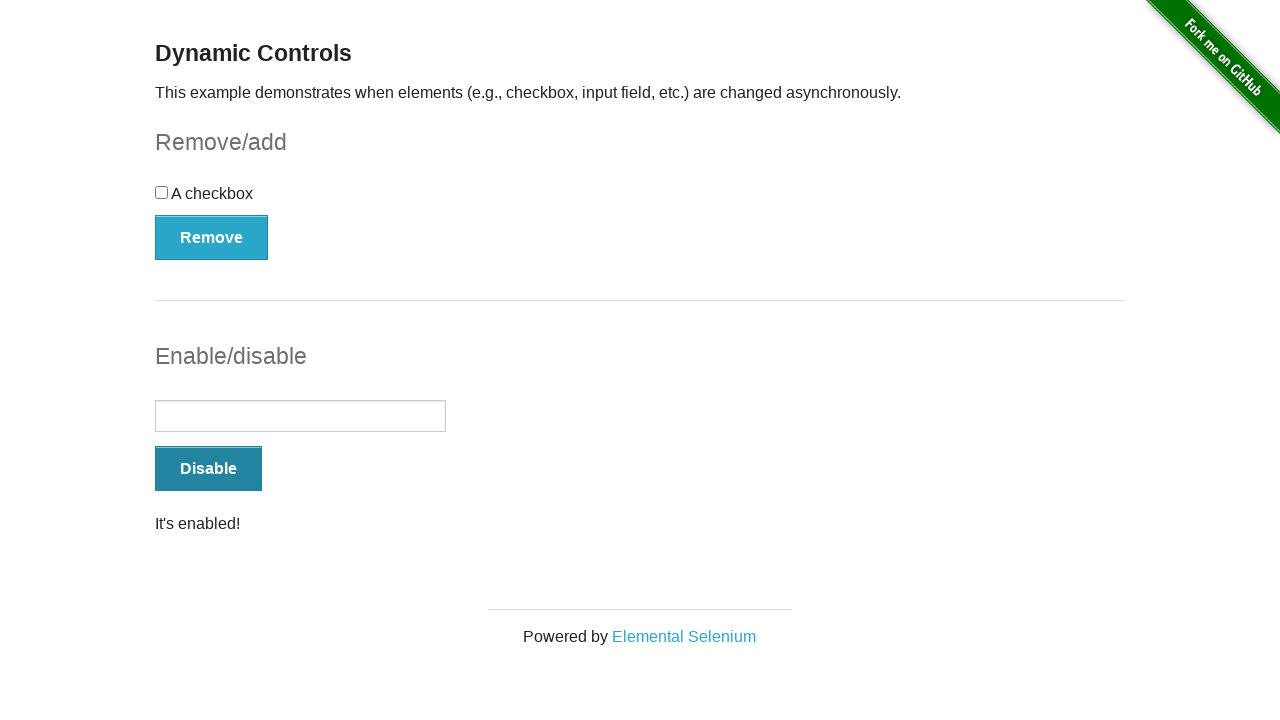